Tests web table interaction by locating a table element and verifying its structure including row count, column count, and cell data from the second row

Starting URL: https://rahulshettyacademy.com/AutomationPractice/

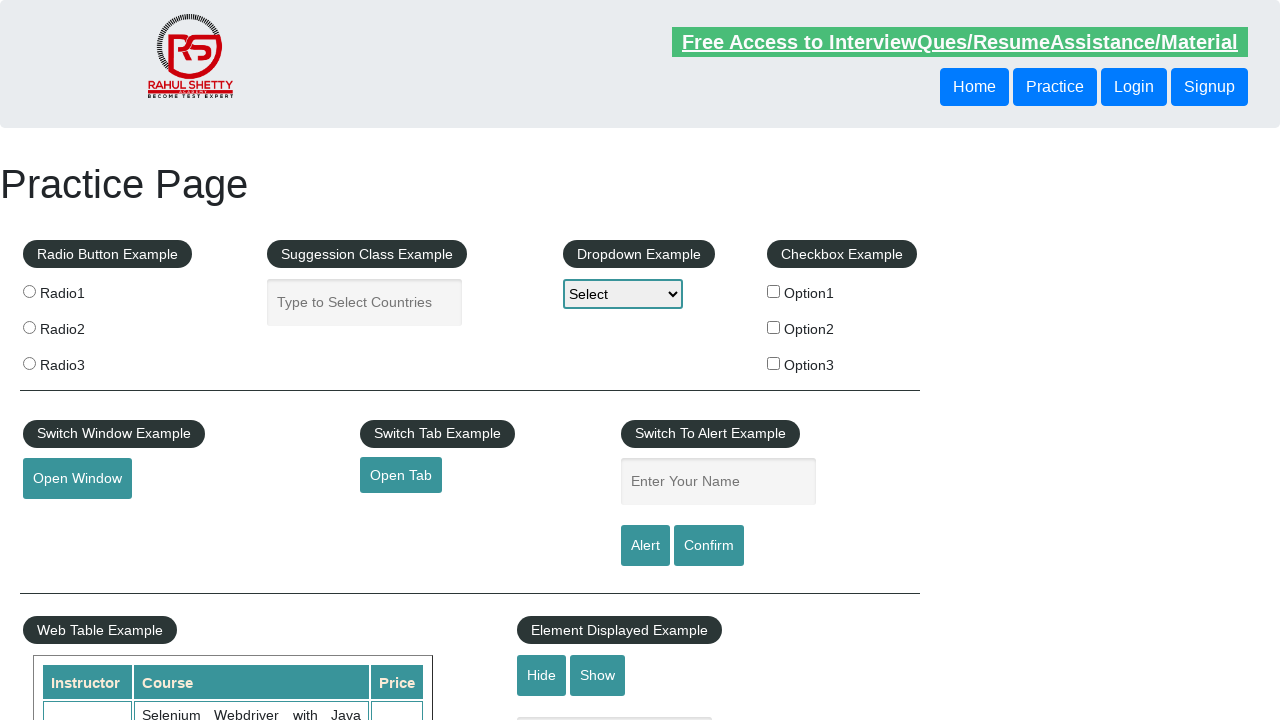

Waited for product table element to be visible
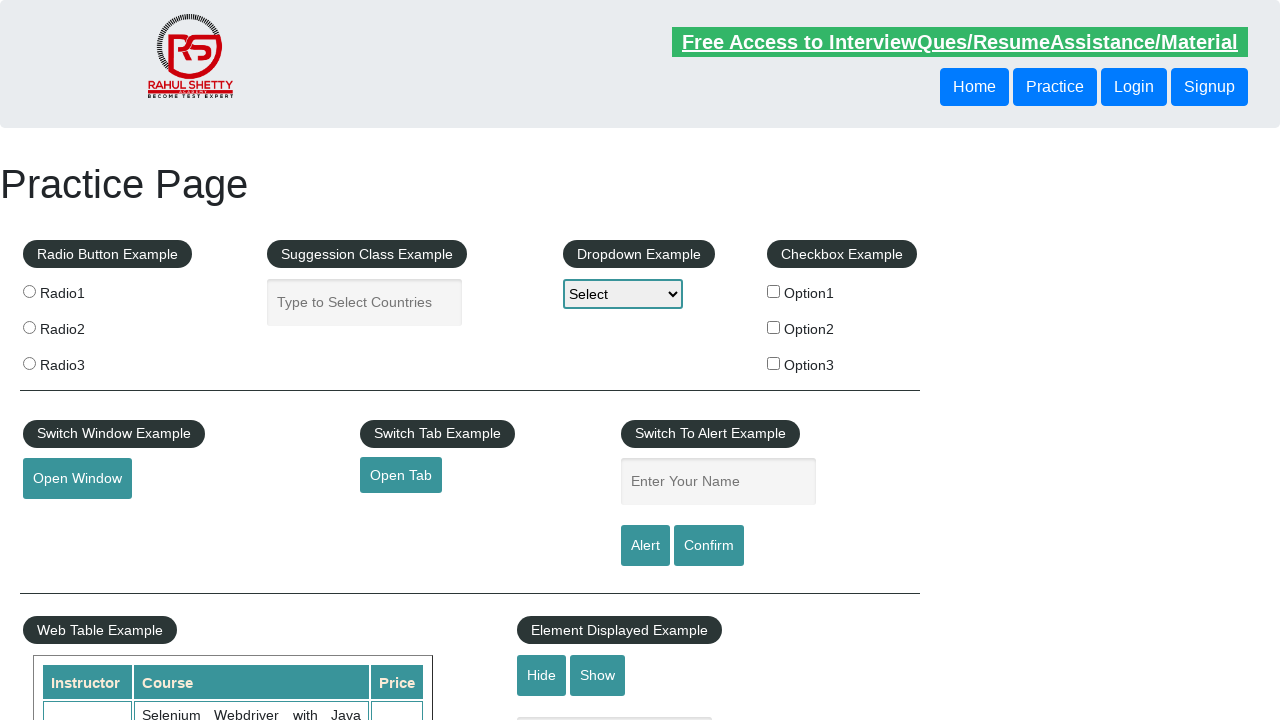

Located the product table element
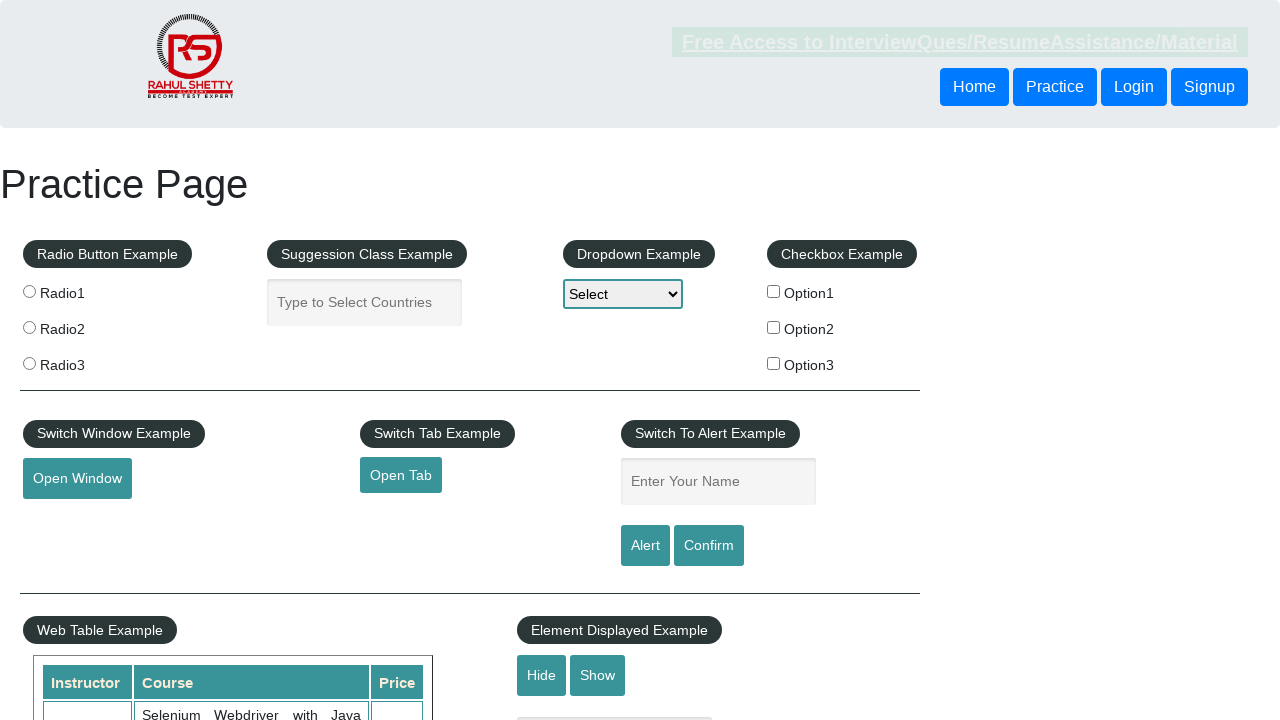

Located all table rows
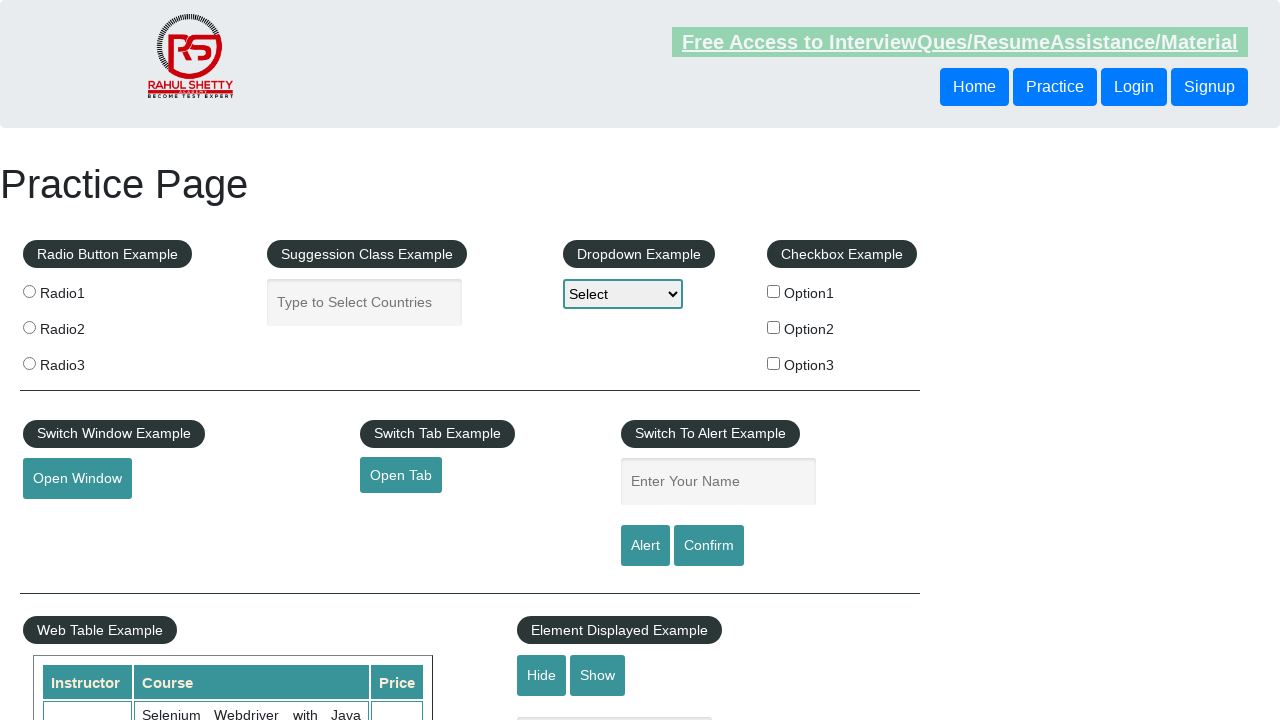

Located header columns from first row
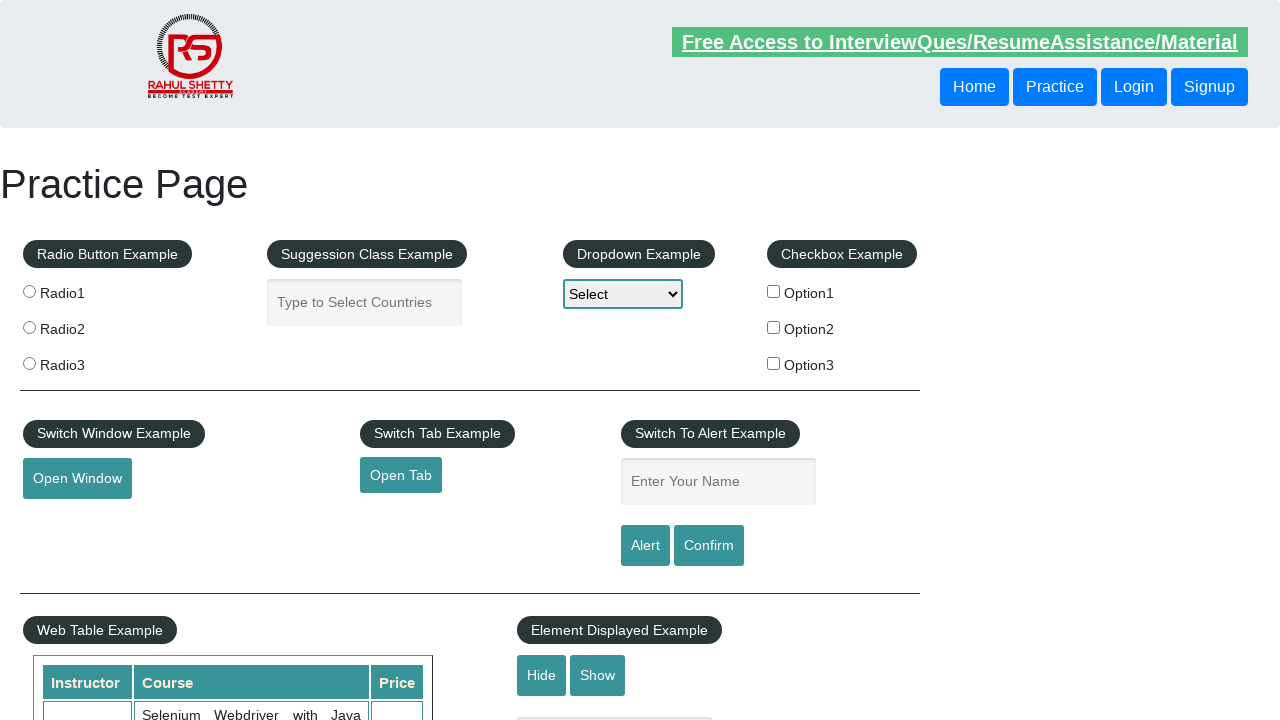

Located cells from second data row (index 2)
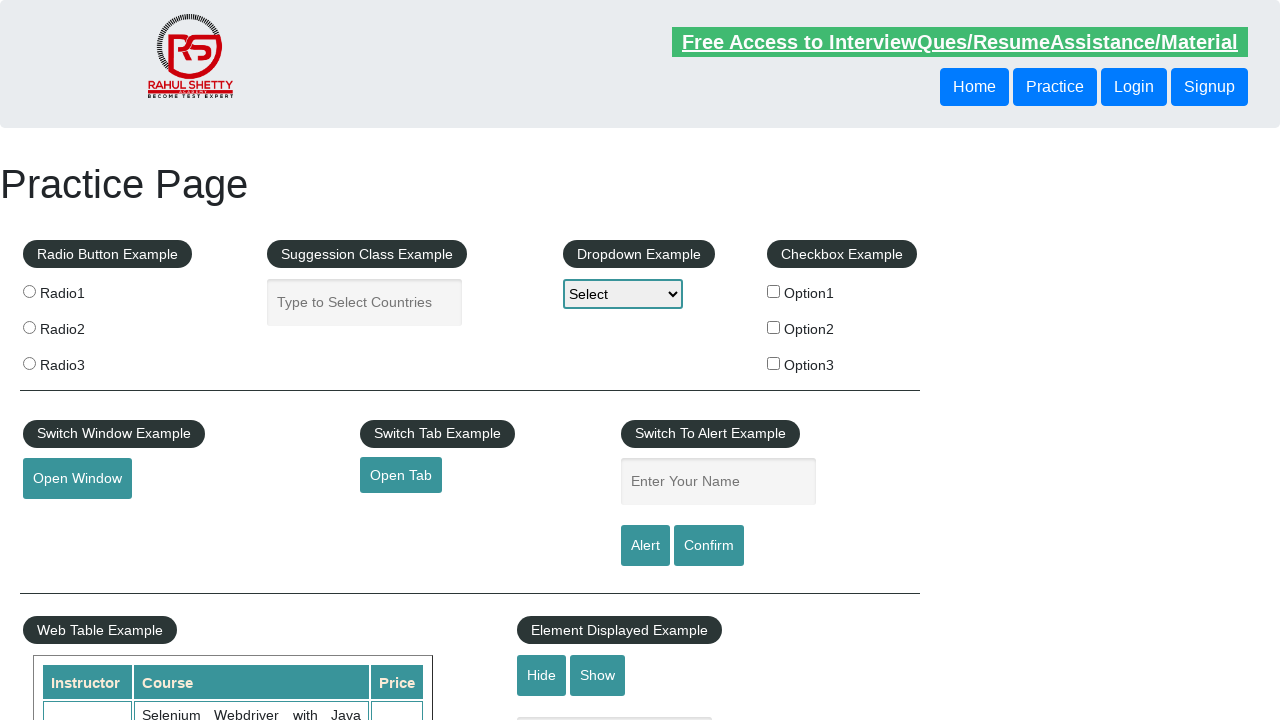

Verified first cell in second row is present
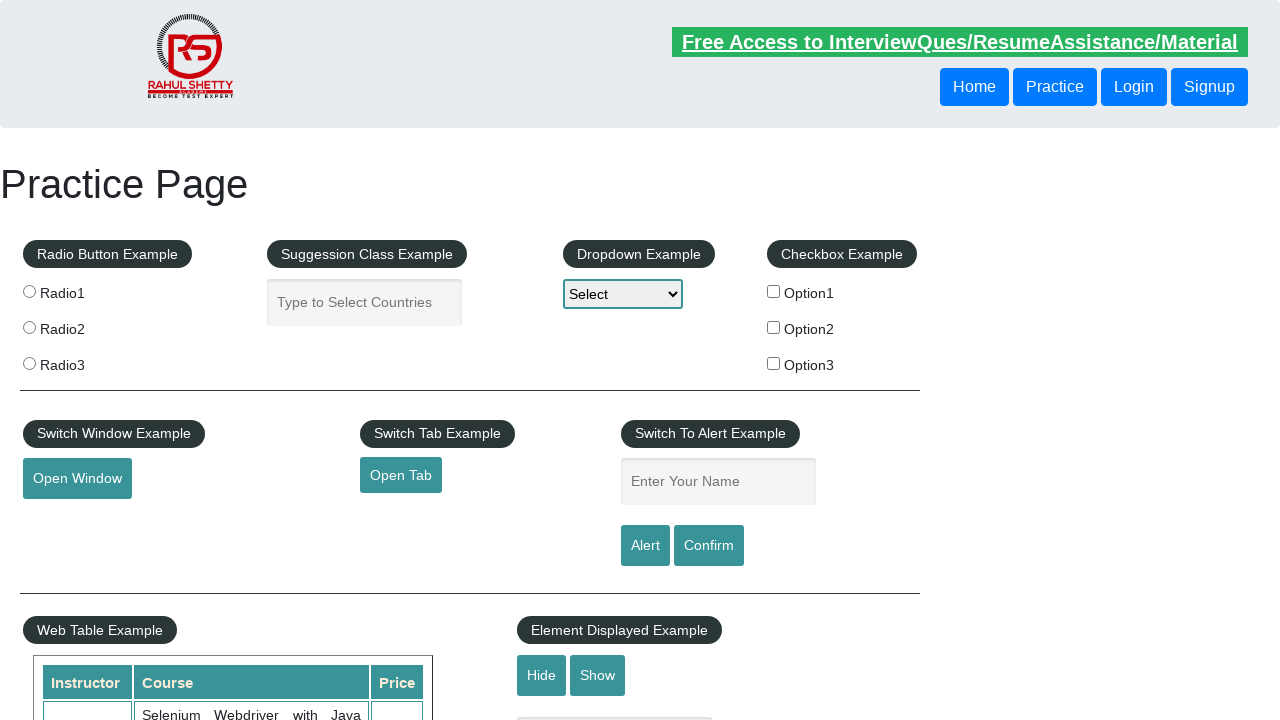

Verified second cell in second row is present
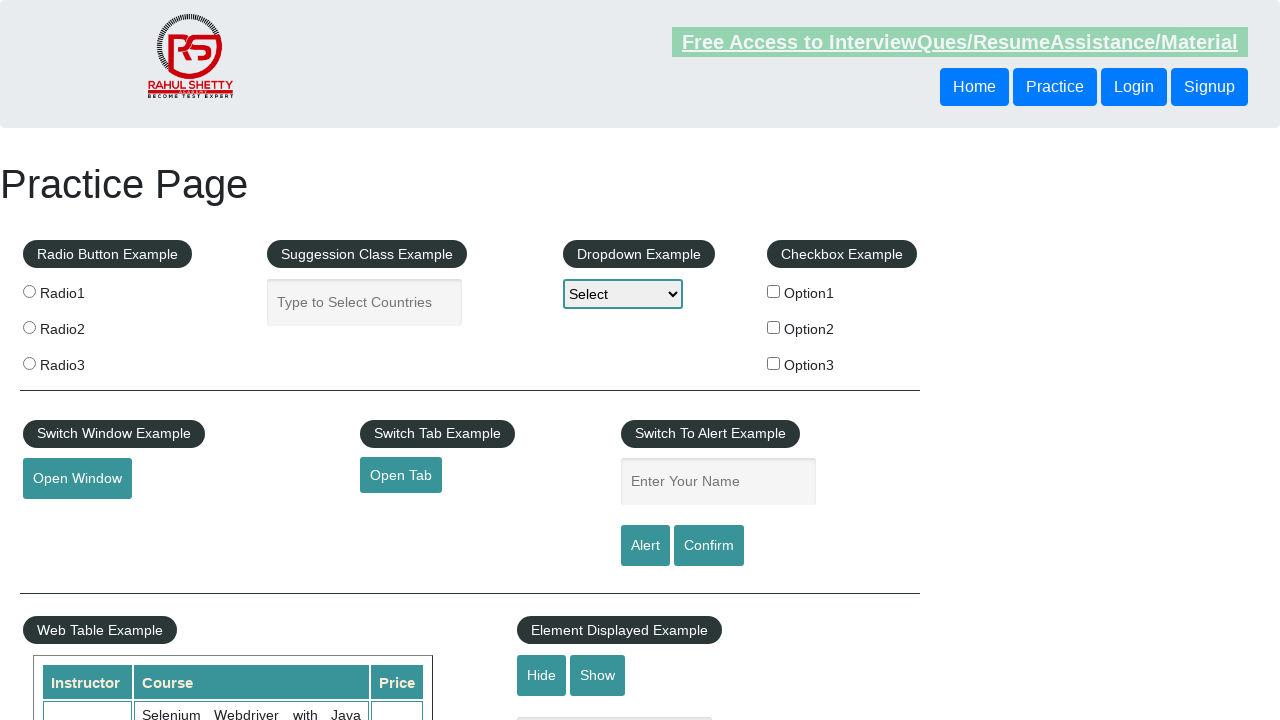

Verified third cell in second row is present
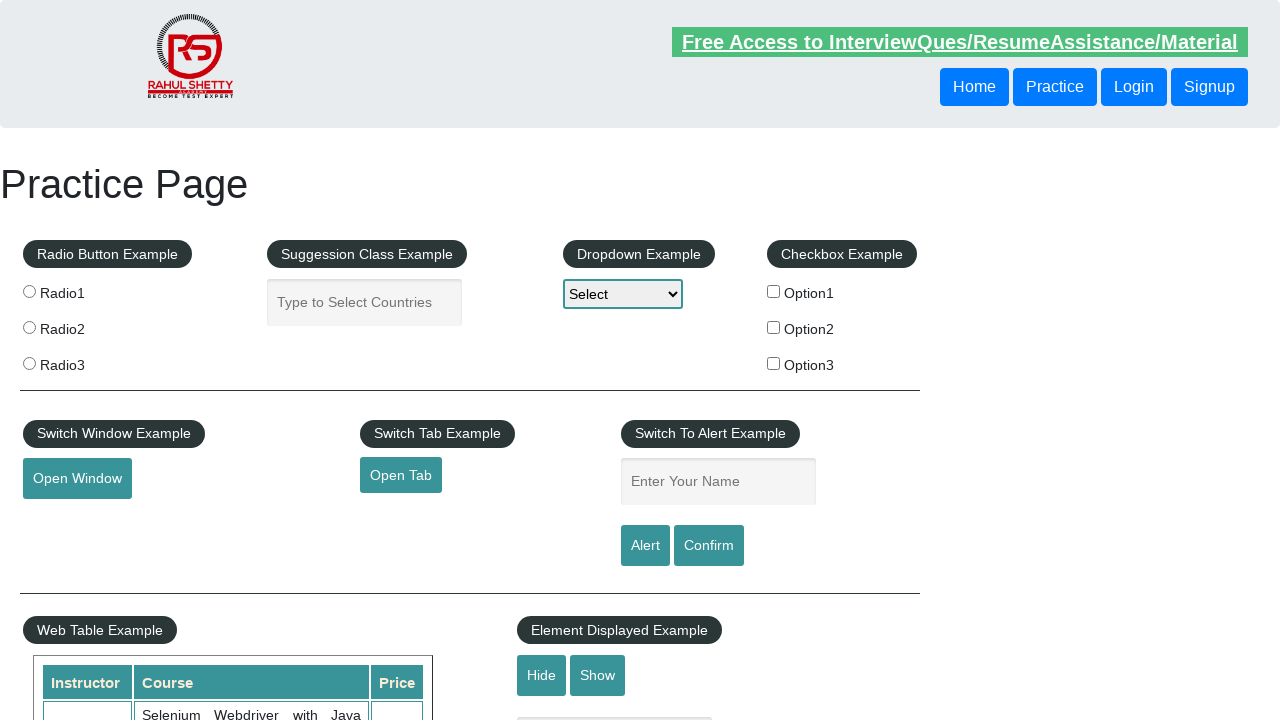

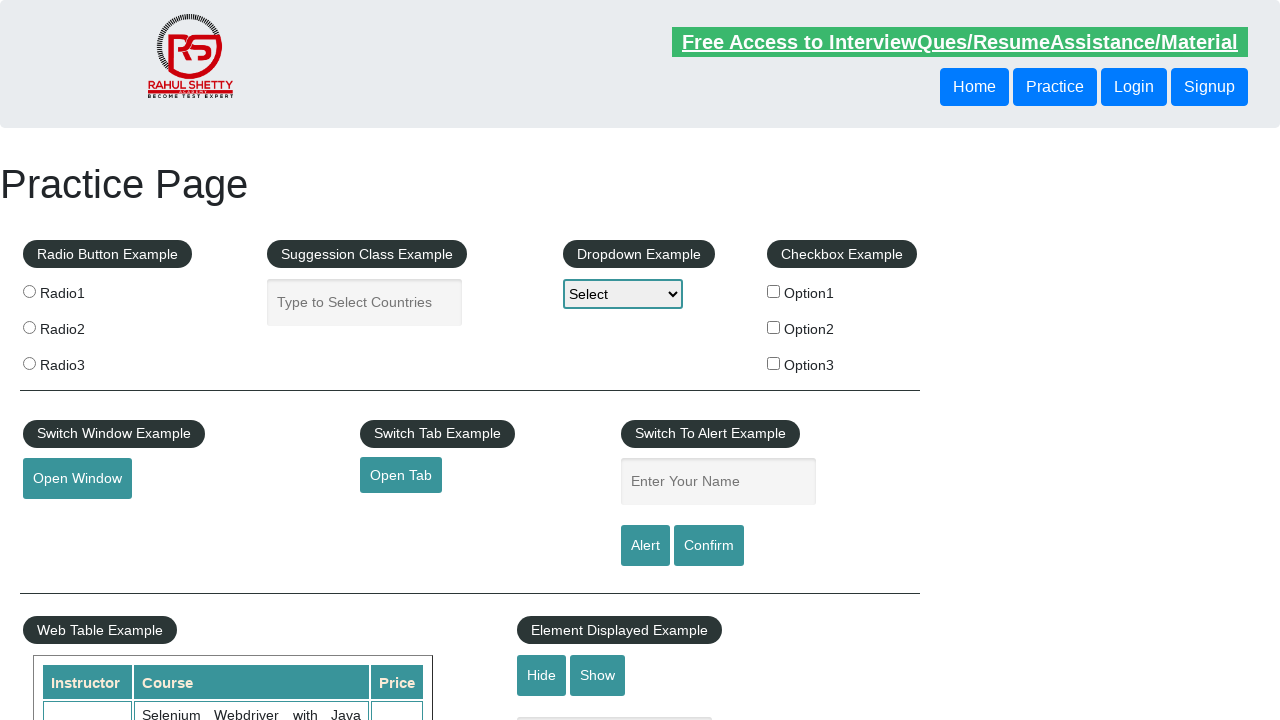